Tests opting out of A/B tests by adding an opt-out cookie on the homepage before navigating to the A/B test page.

Starting URL: http://the-internet.herokuapp.com

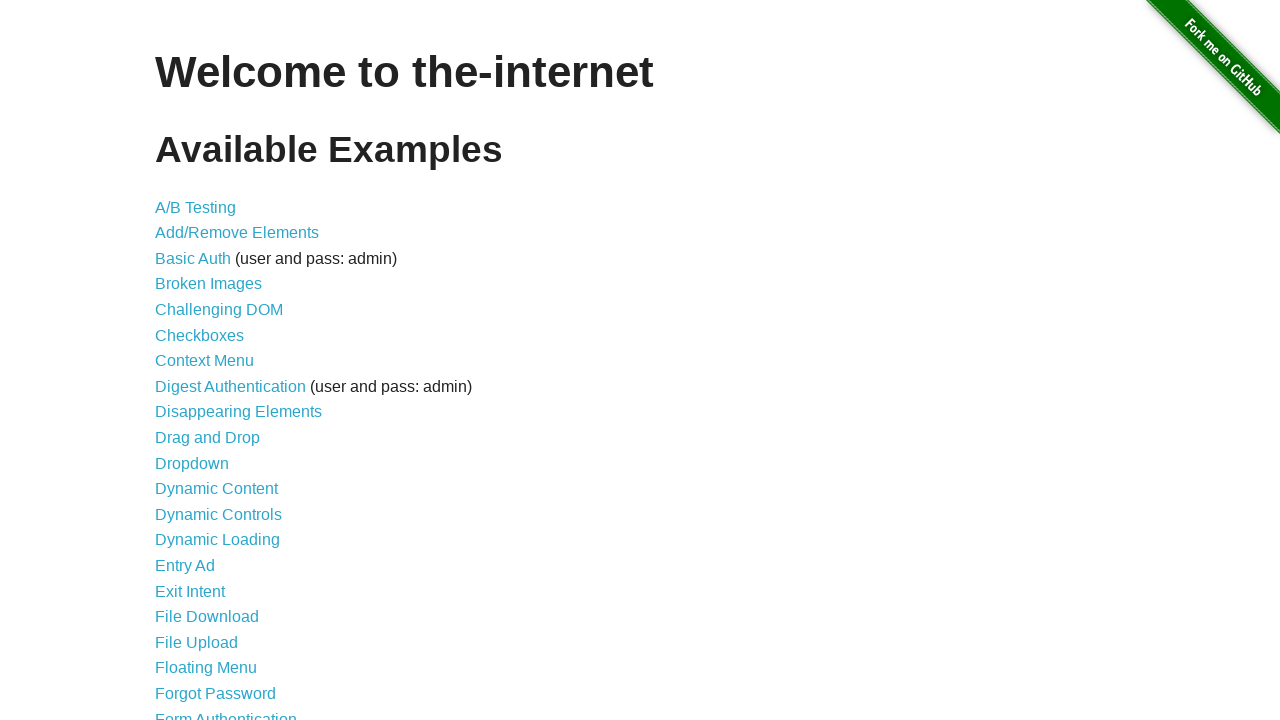

Added optimizelyOptOut cookie to homepage URL to opt out of A/B tests
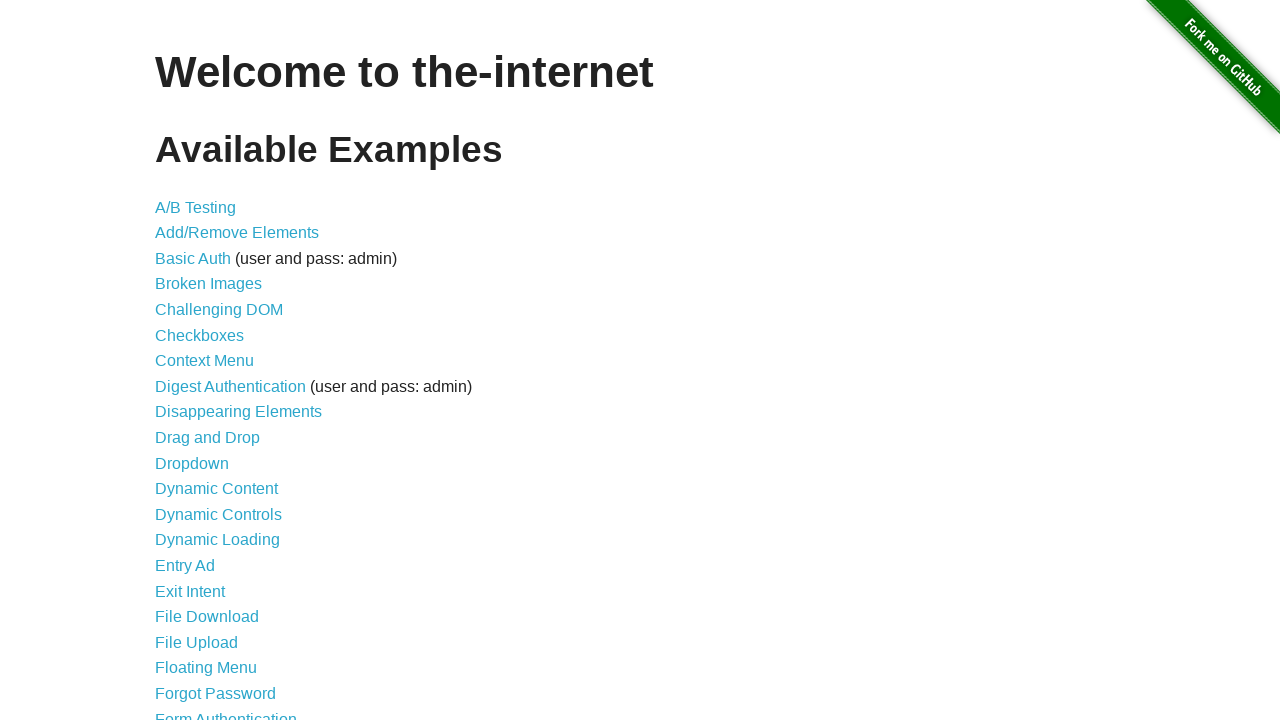

Navigated to A/B test page
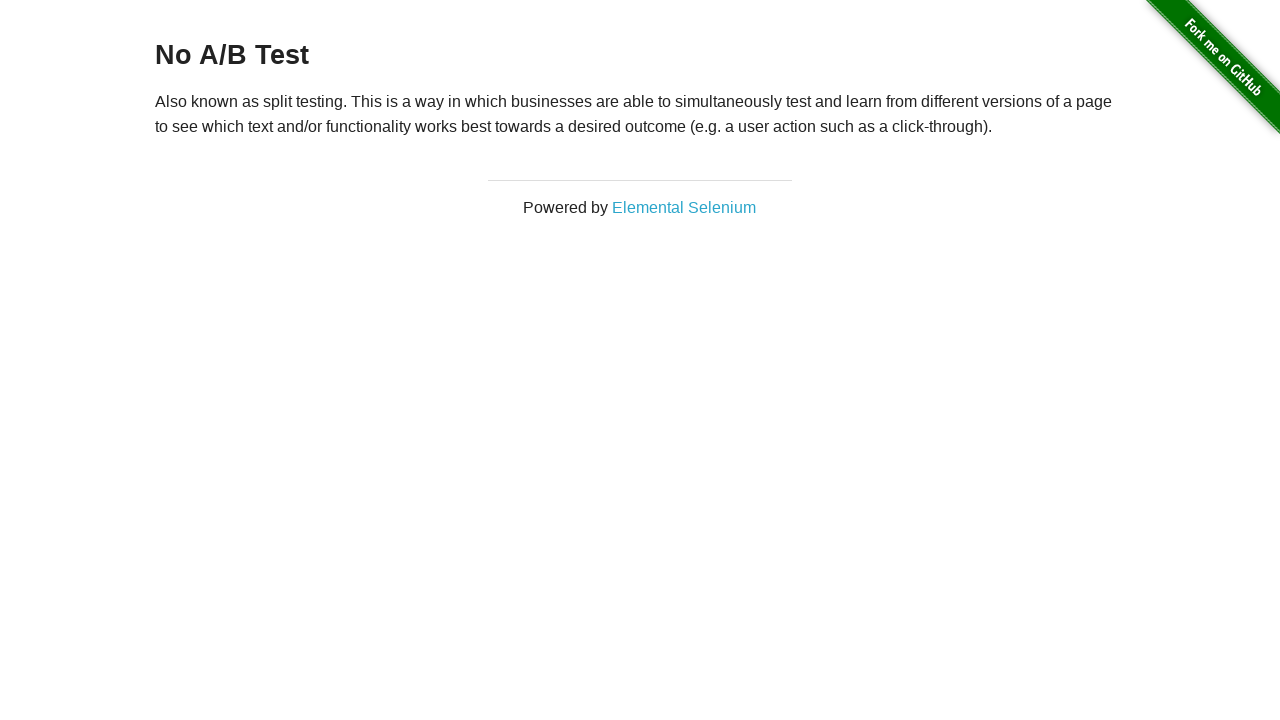

Retrieved heading text from A/B test page
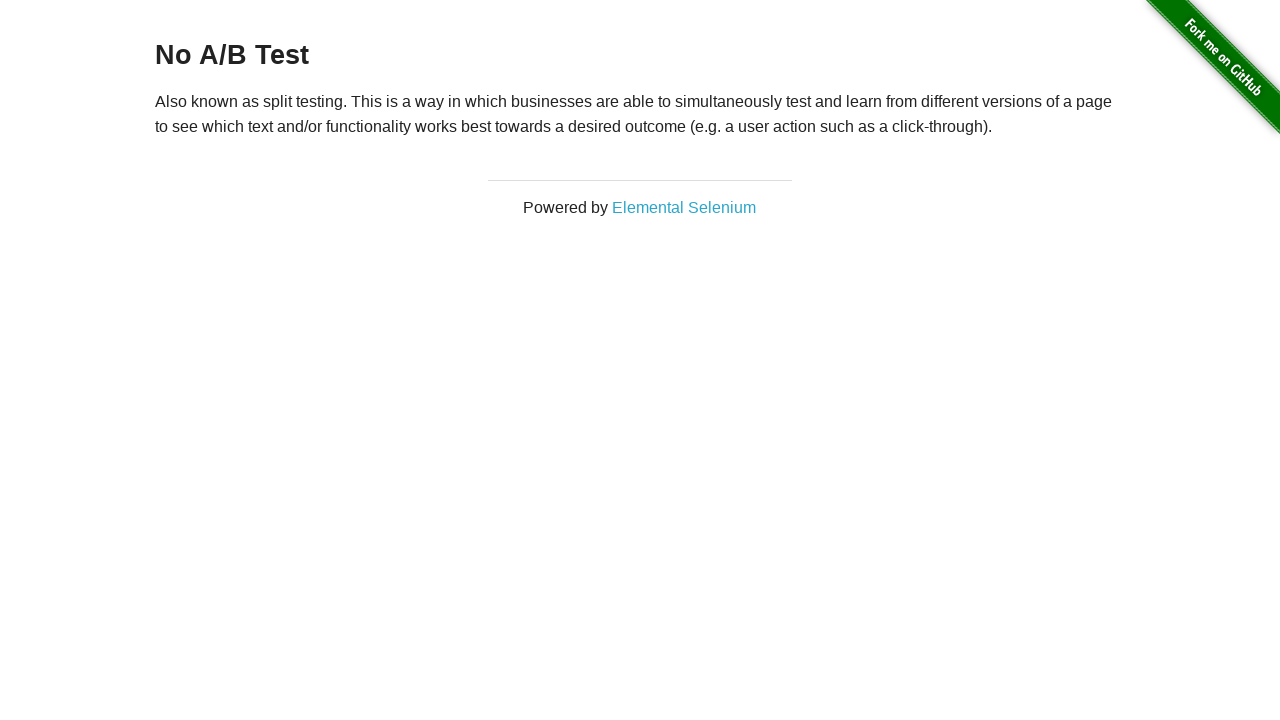

Verified heading displays 'No A/B Test' - opt-out cookie successful
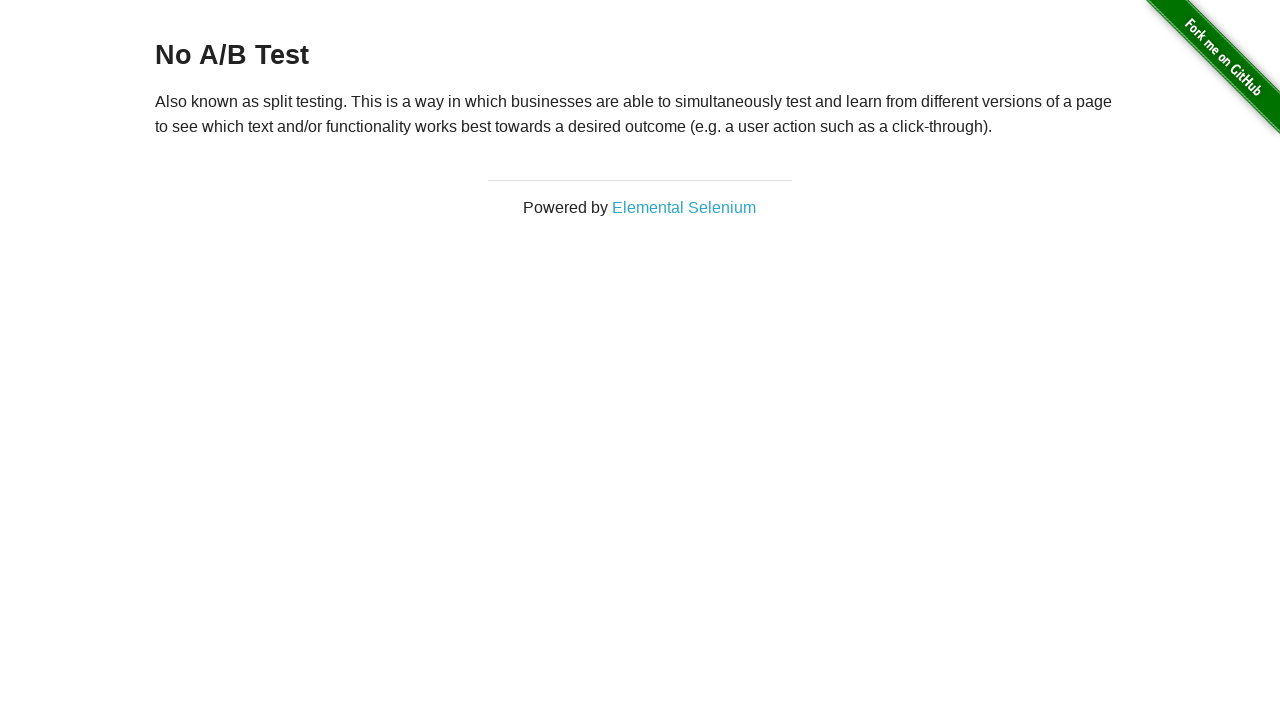

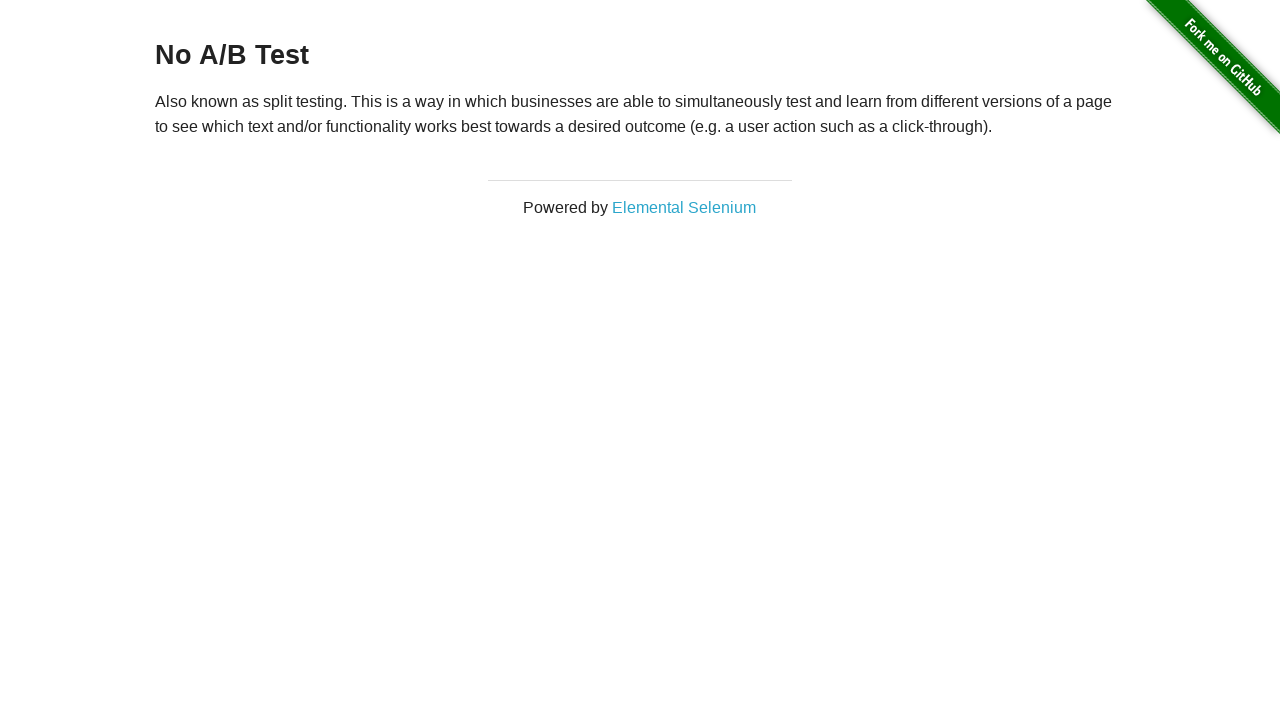